Tests number input field functionality by entering values, clearing the field, and entering new values

Starting URL: https://the-internet.herokuapp.com/inputs

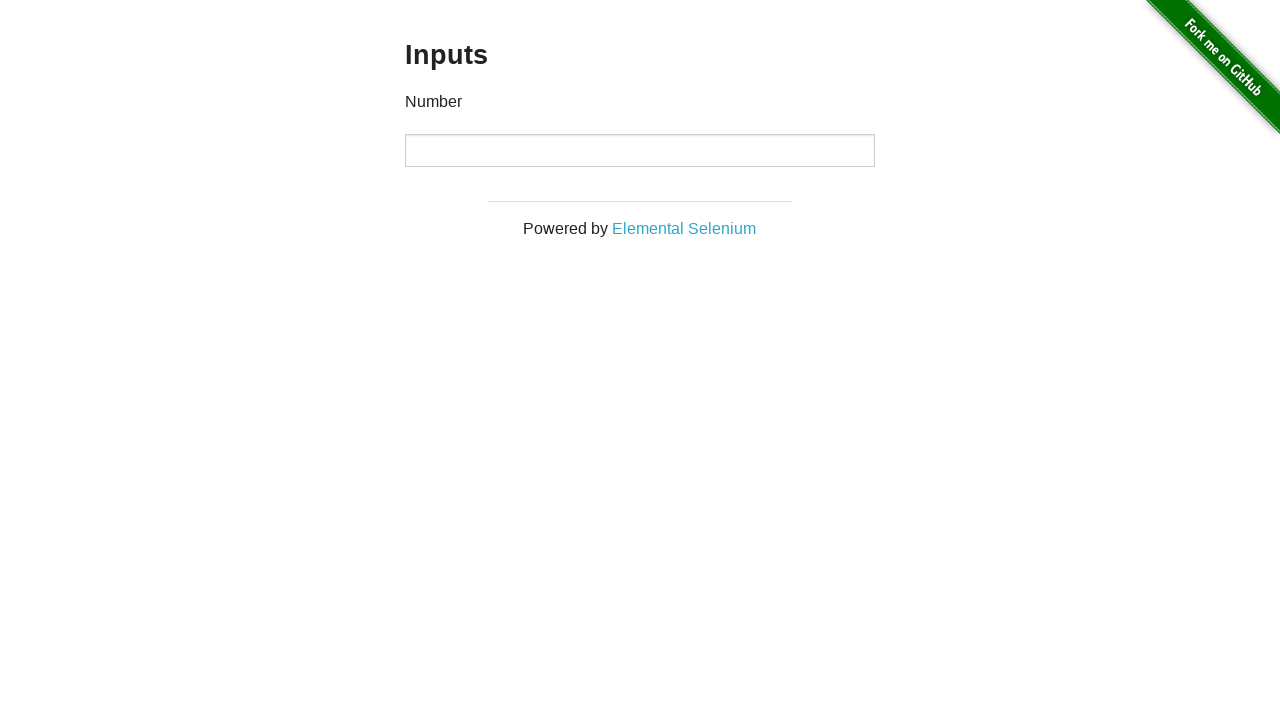

Filled number input field with value '1000' on //input[@type="number"]
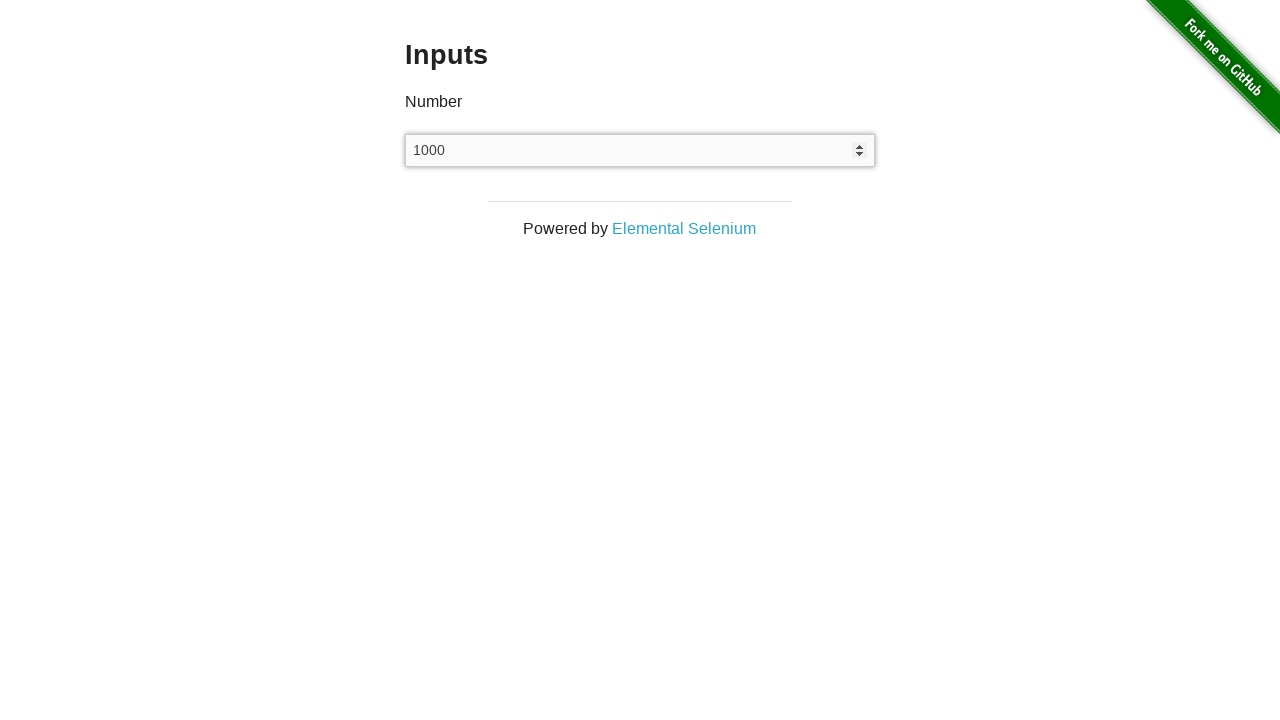

Cleared the number input field on //input[@type="number"]
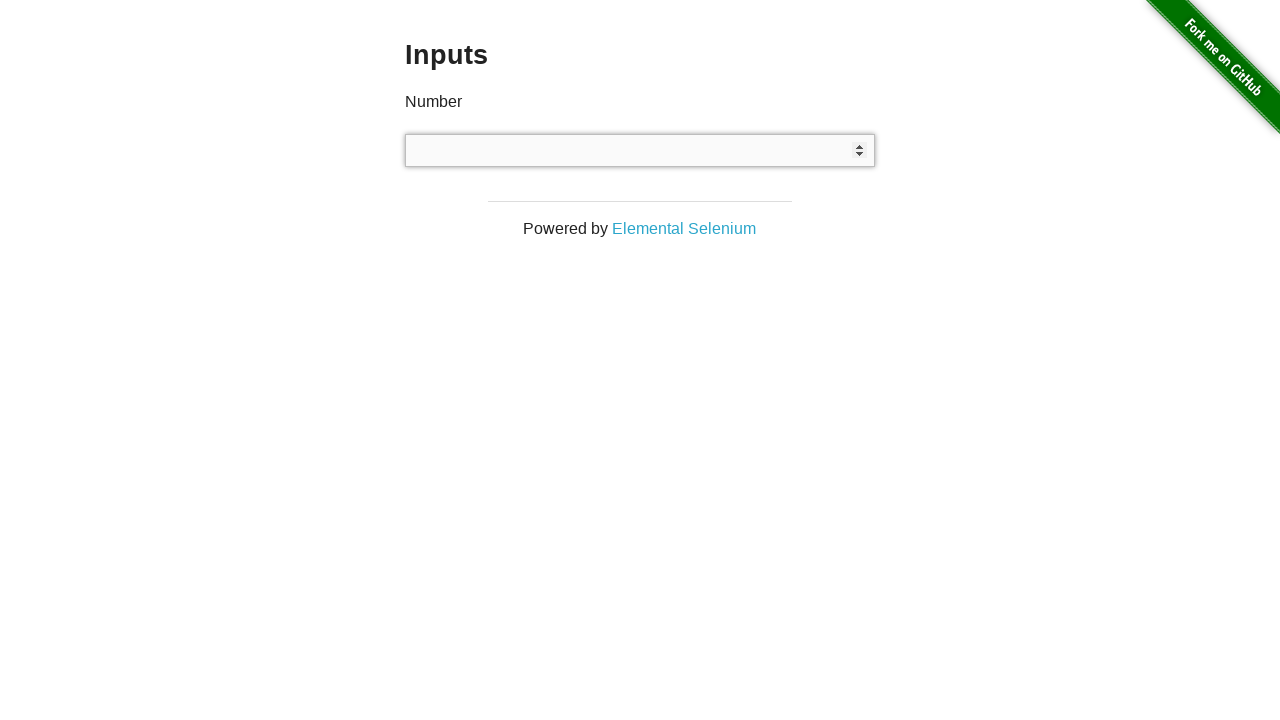

Filled number input field with new value '999' on //input[@type="number"]
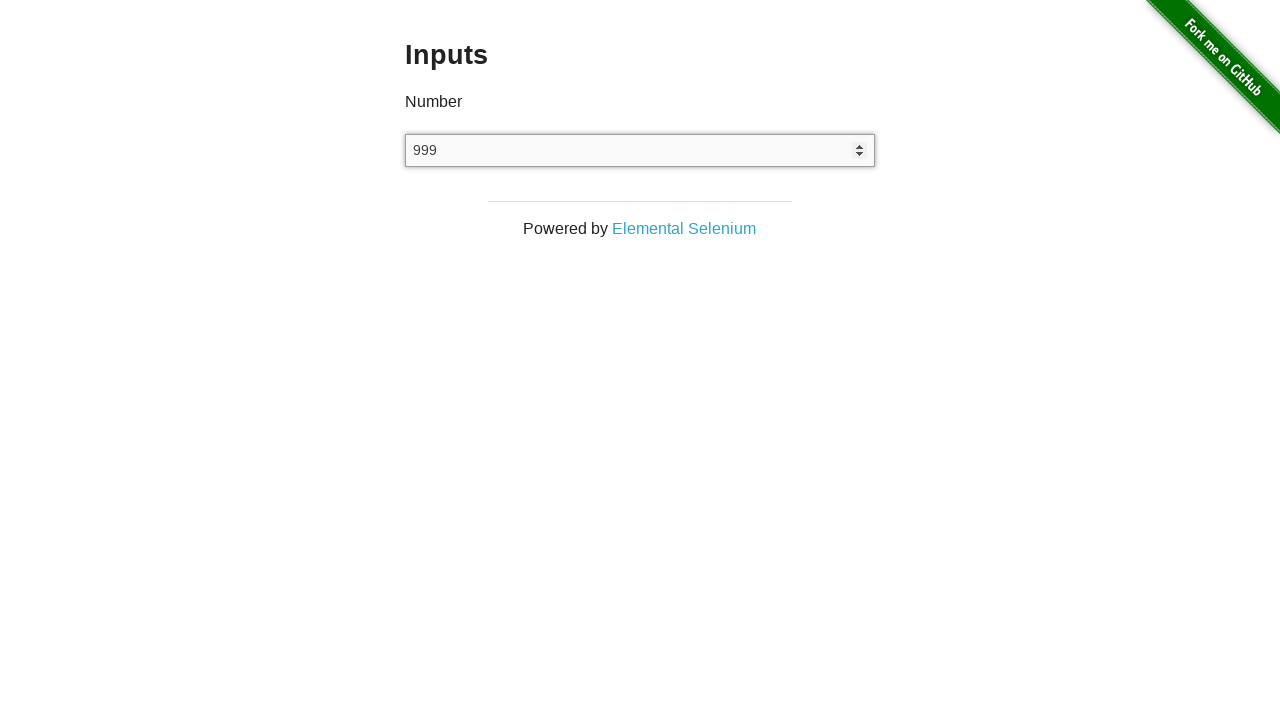

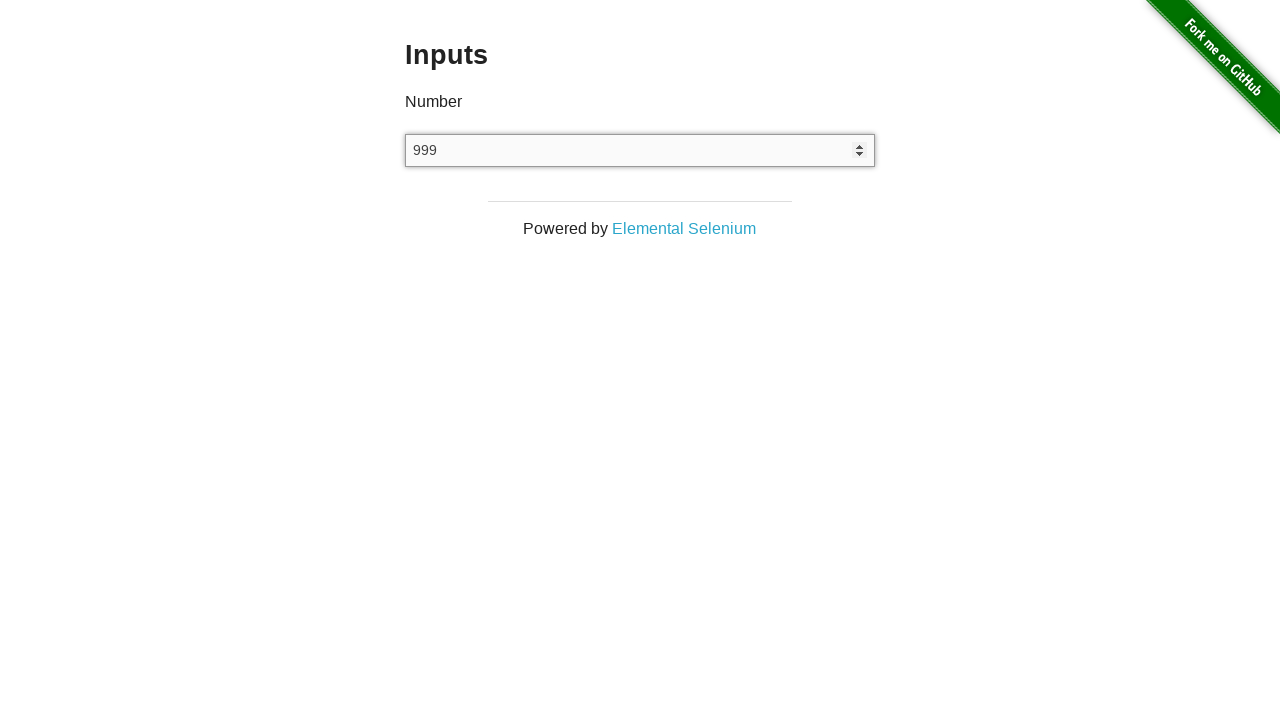